Verifies the jQuery UI datepicker functionality by opening the datepicker and checking that it displays with current month and year visible

Starting URL: https://jqueryui.com/datepicker/#default

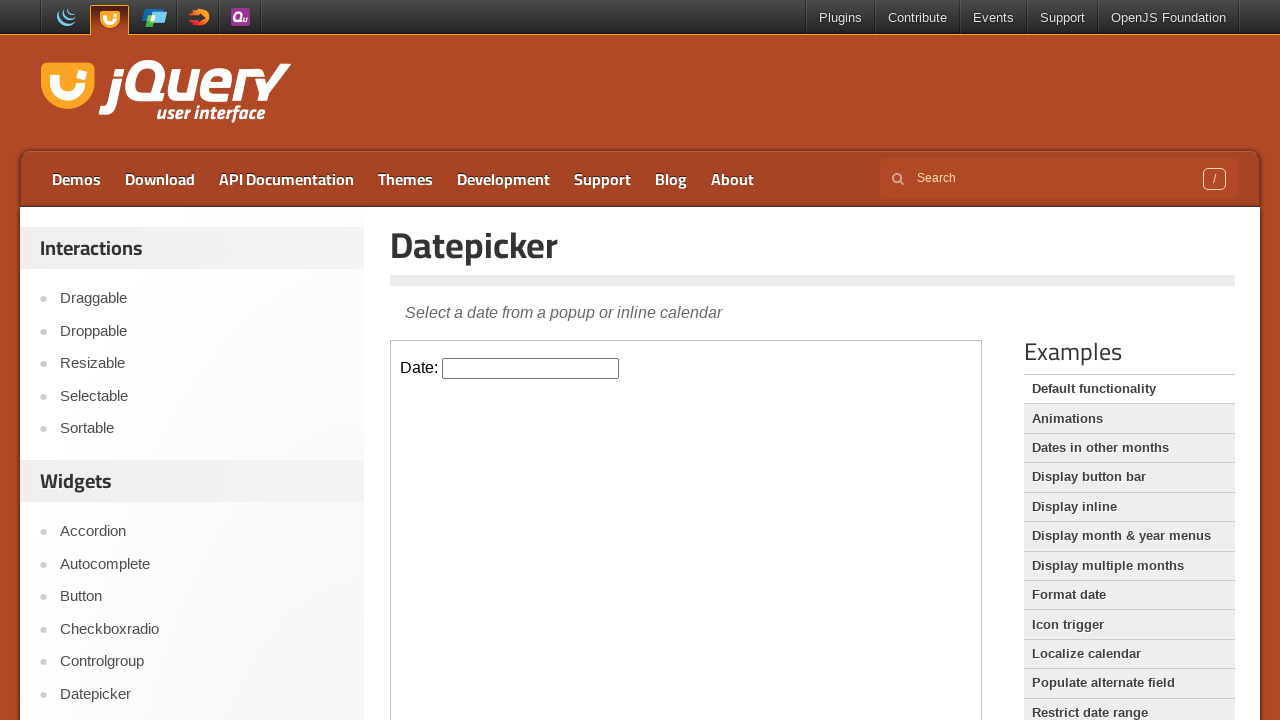

Located iframe containing datepicker demo
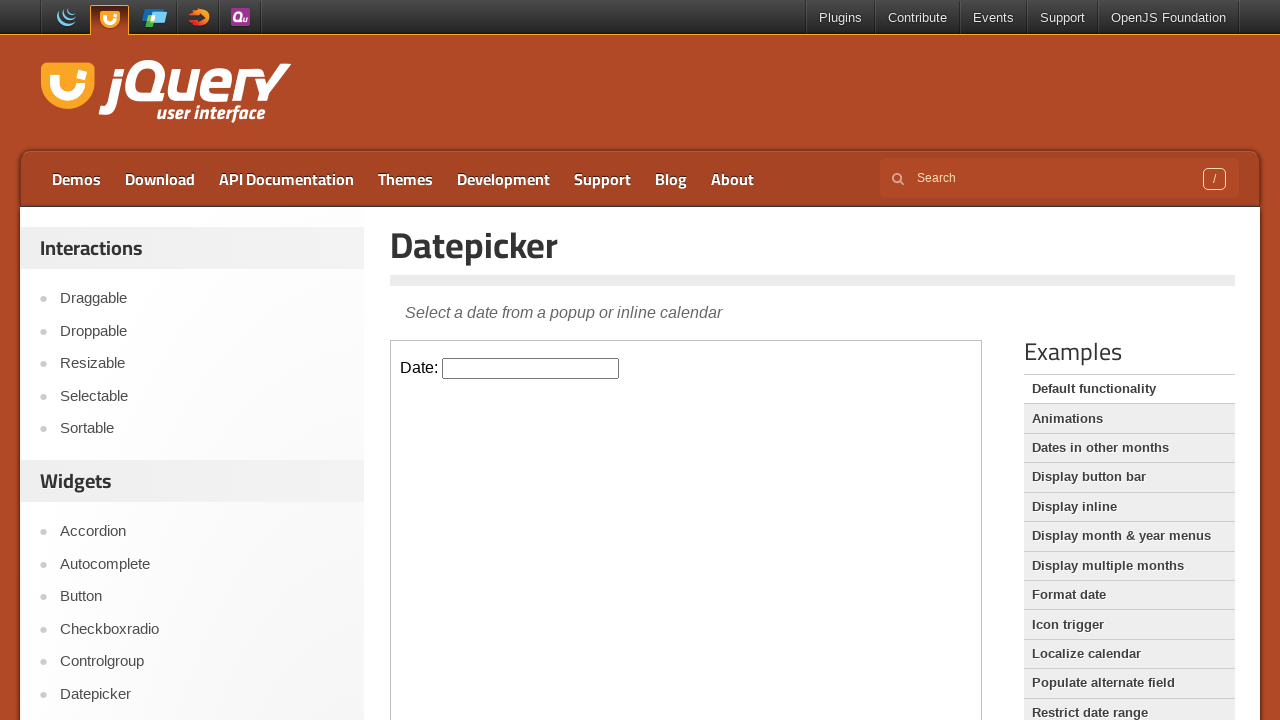

Clicked on datepicker input field to open calendar at (531, 368) on iframe.demo-frame >> internal:control=enter-frame >> #datepicker
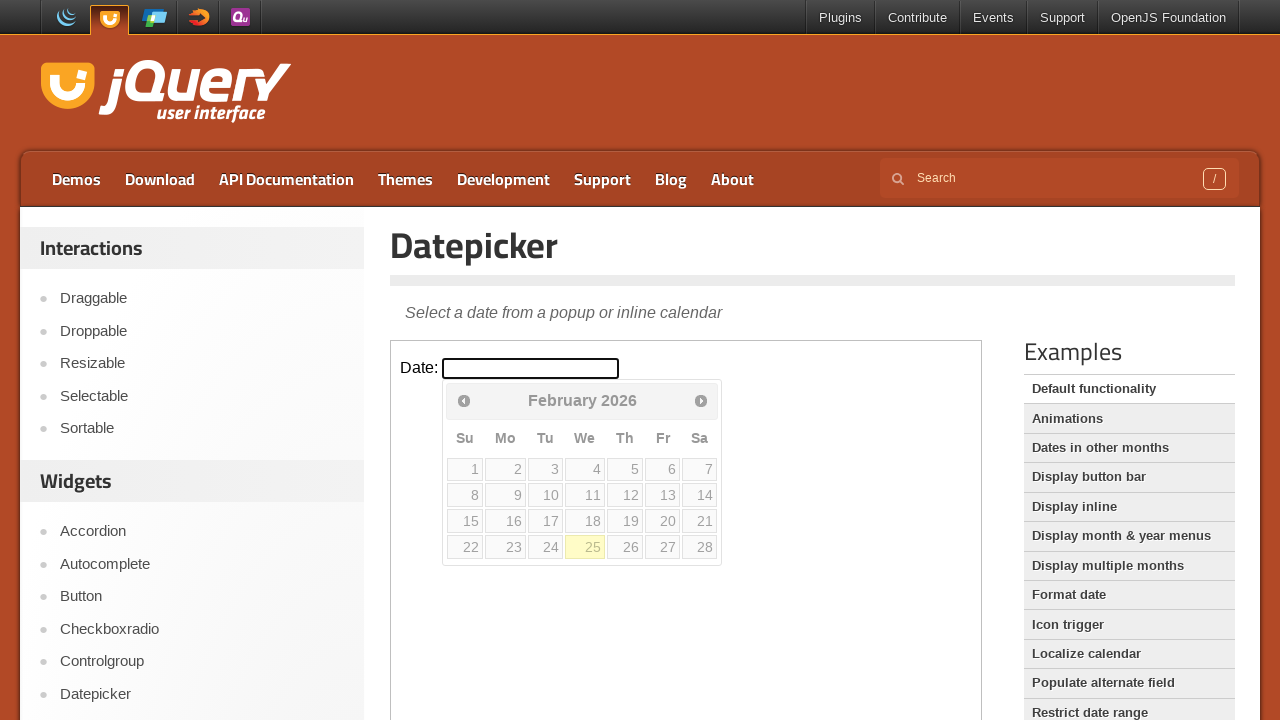

Verified datepicker calendar is visible
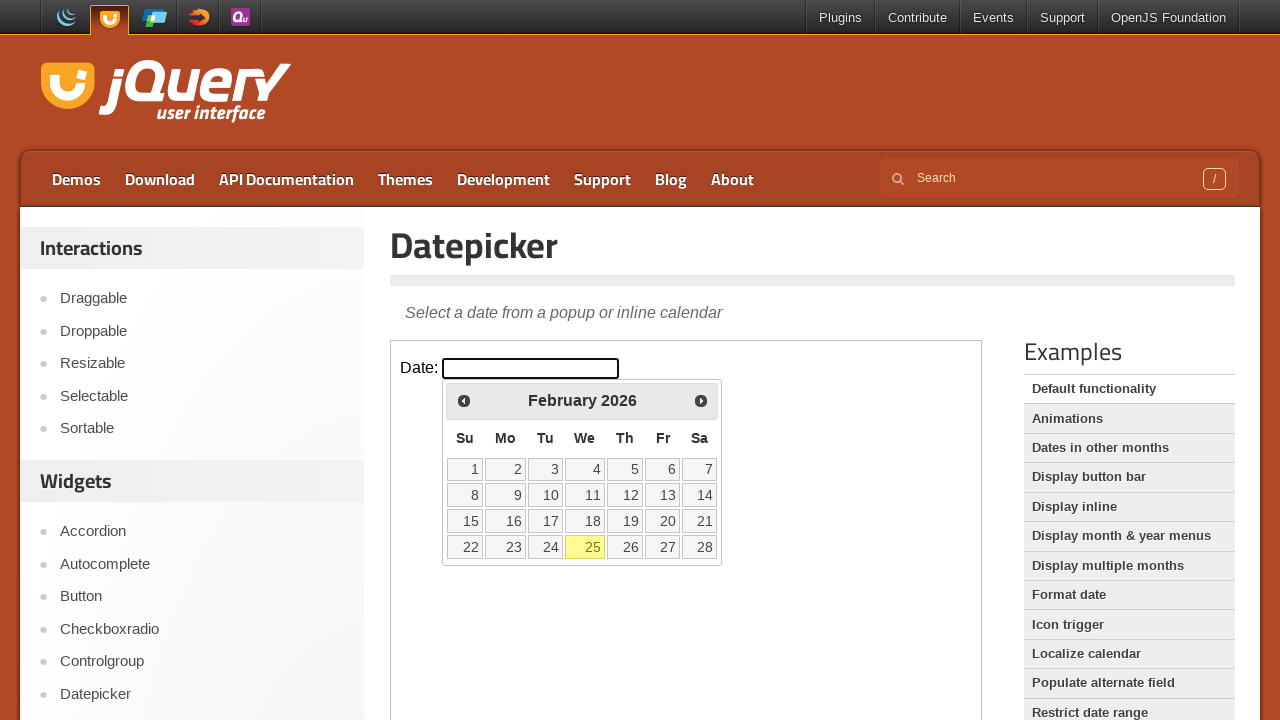

Retrieved current month from datepicker: February
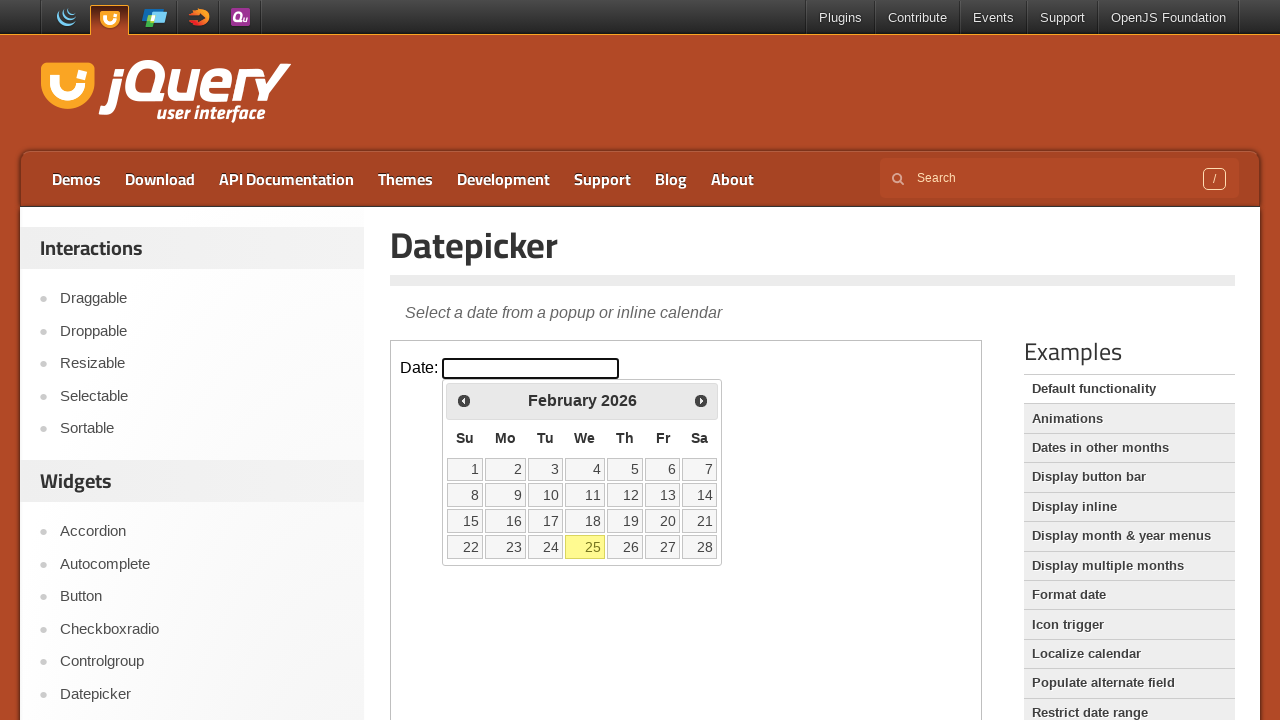

Retrieved current year from datepicker: 2026
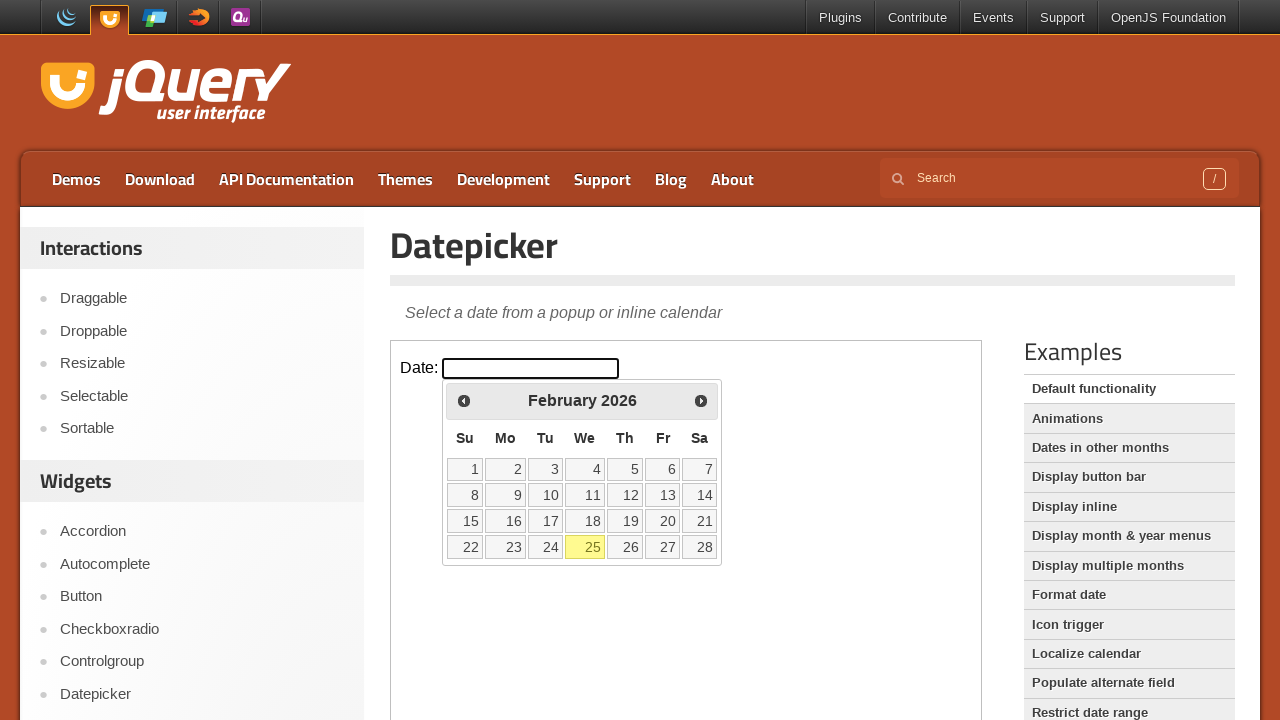

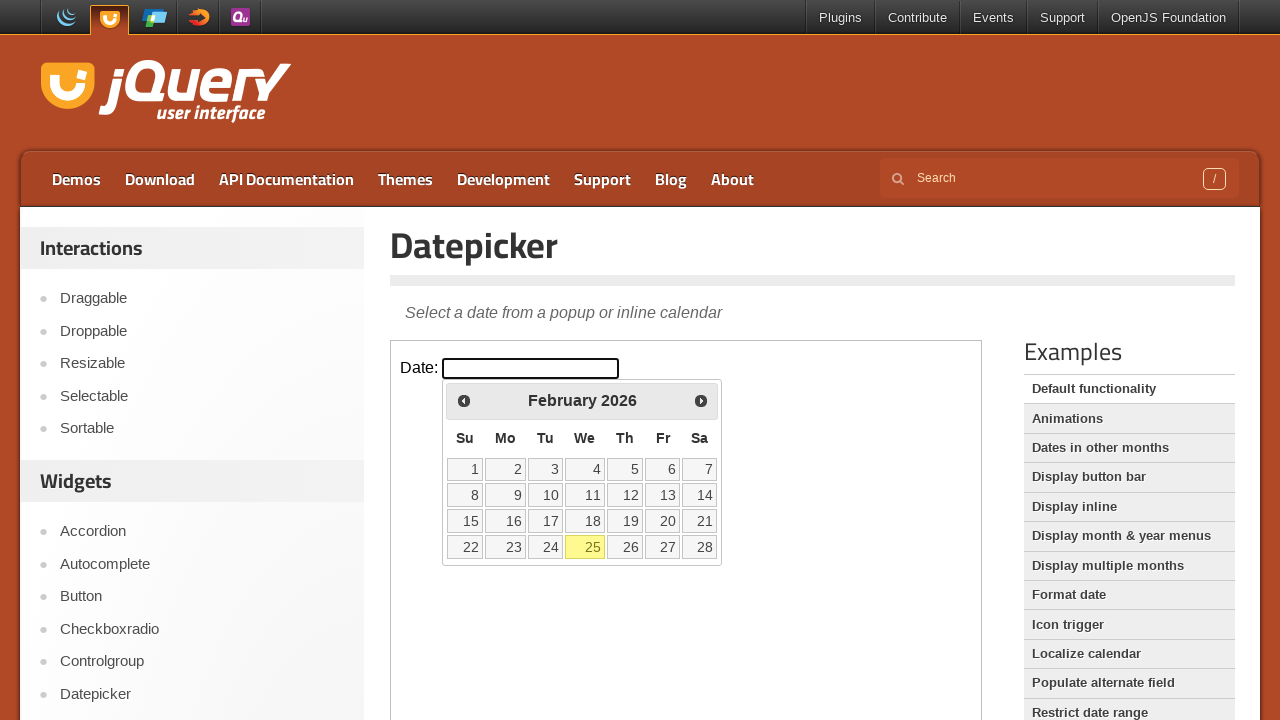